Tests the Green Kart vegetable shopping site by searching for a product (Tomato) using the search field and search button, then clicking on the Top Deals link.

Starting URL: https://rahulshettyacademy.com/seleniumPractise/#/

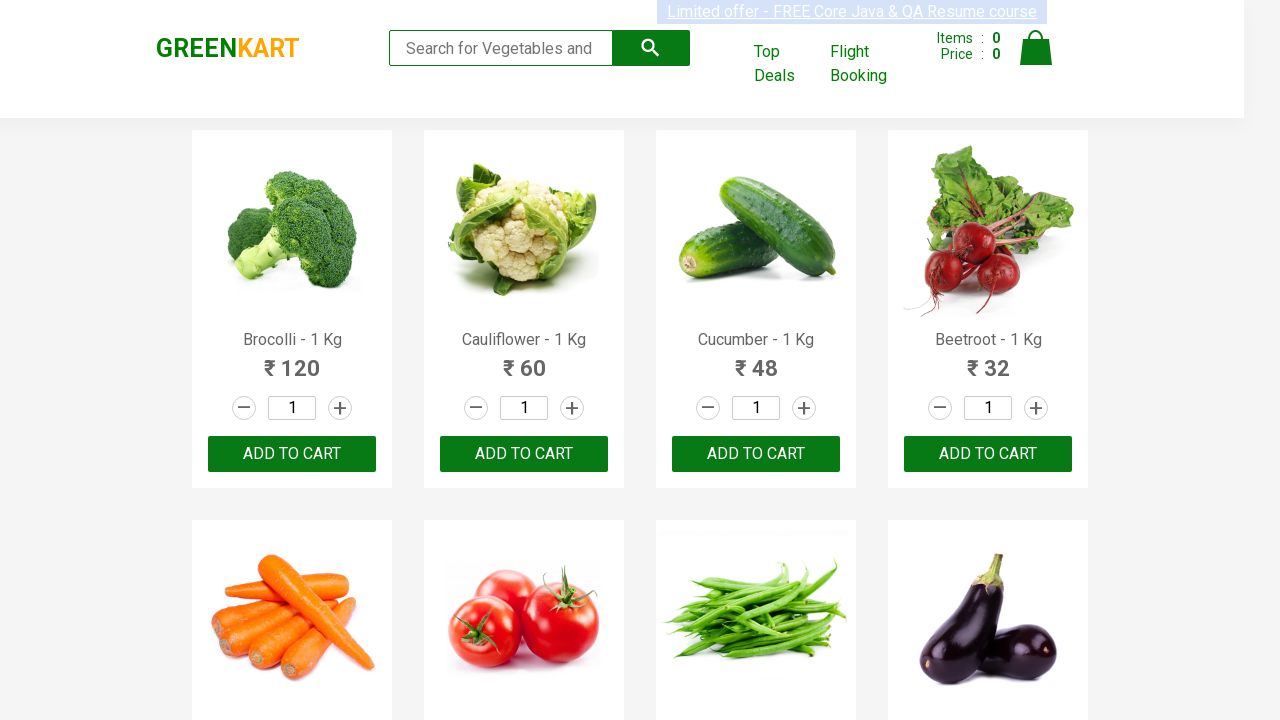

Verified navigation to Green Kart homepage
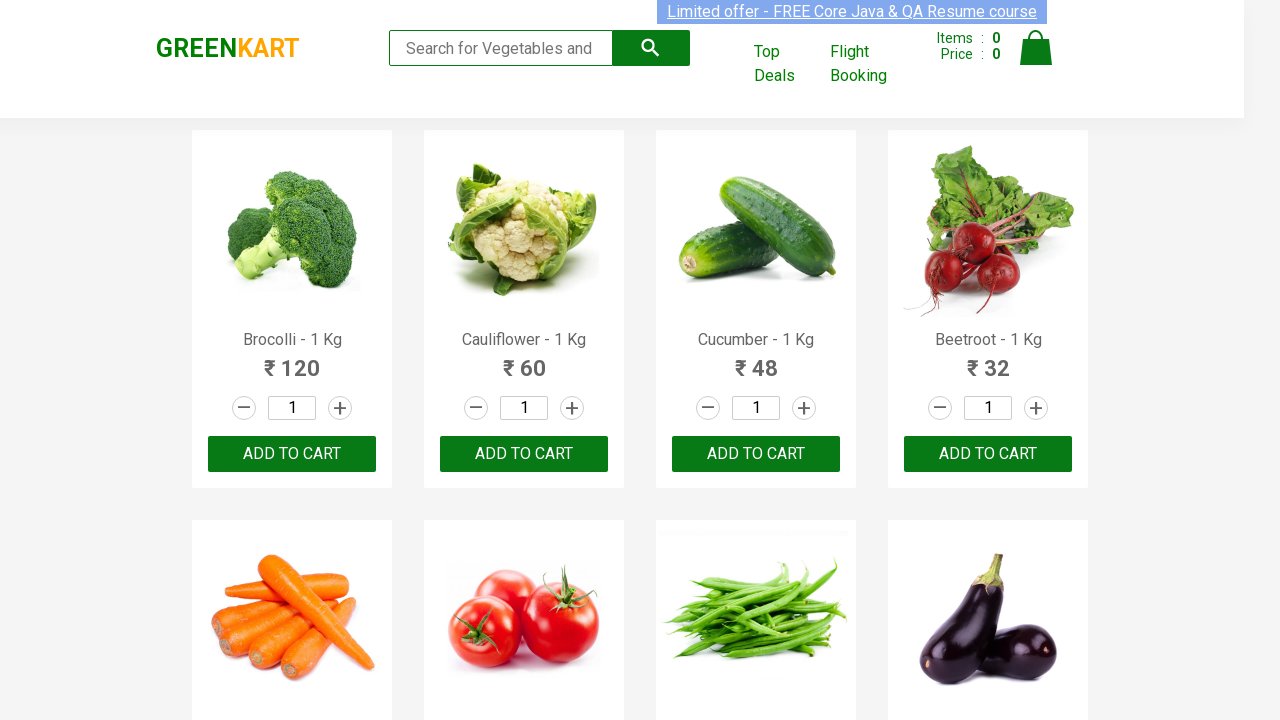

Filled search field with 'Tomato' on input[type='search']
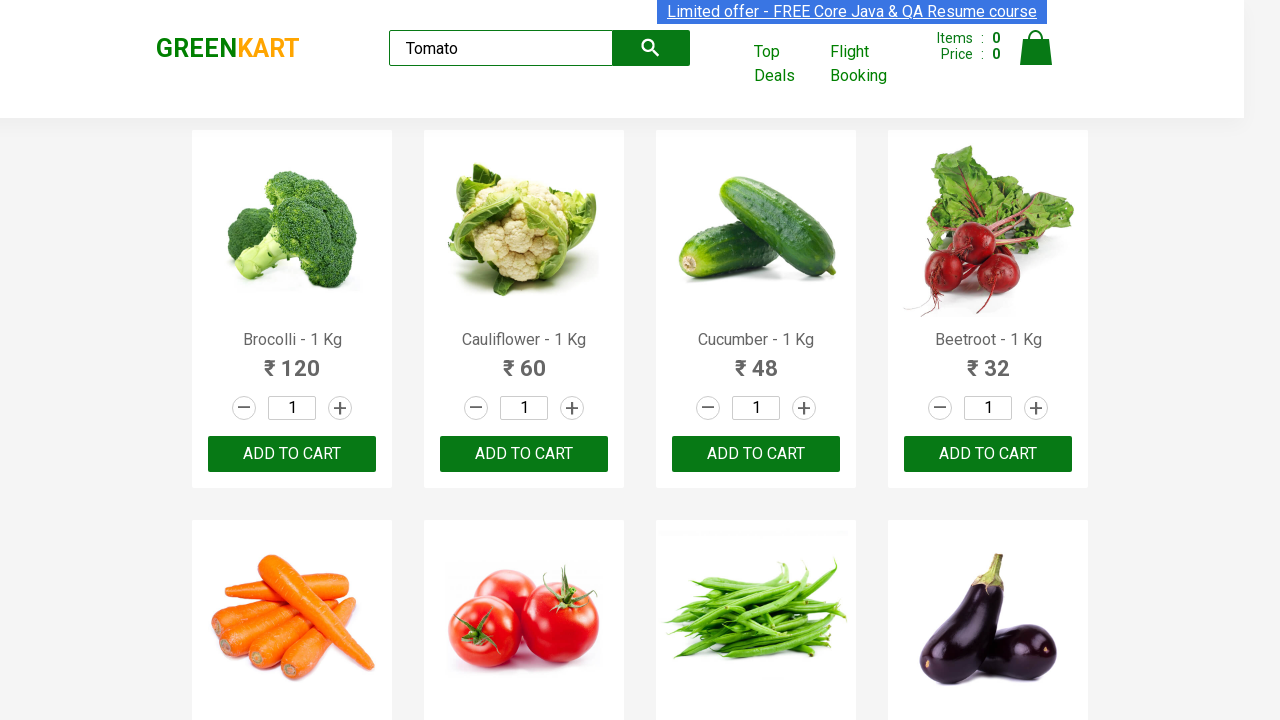

Clicked search button to search for Tomato at (651, 48) on button[type='submit']
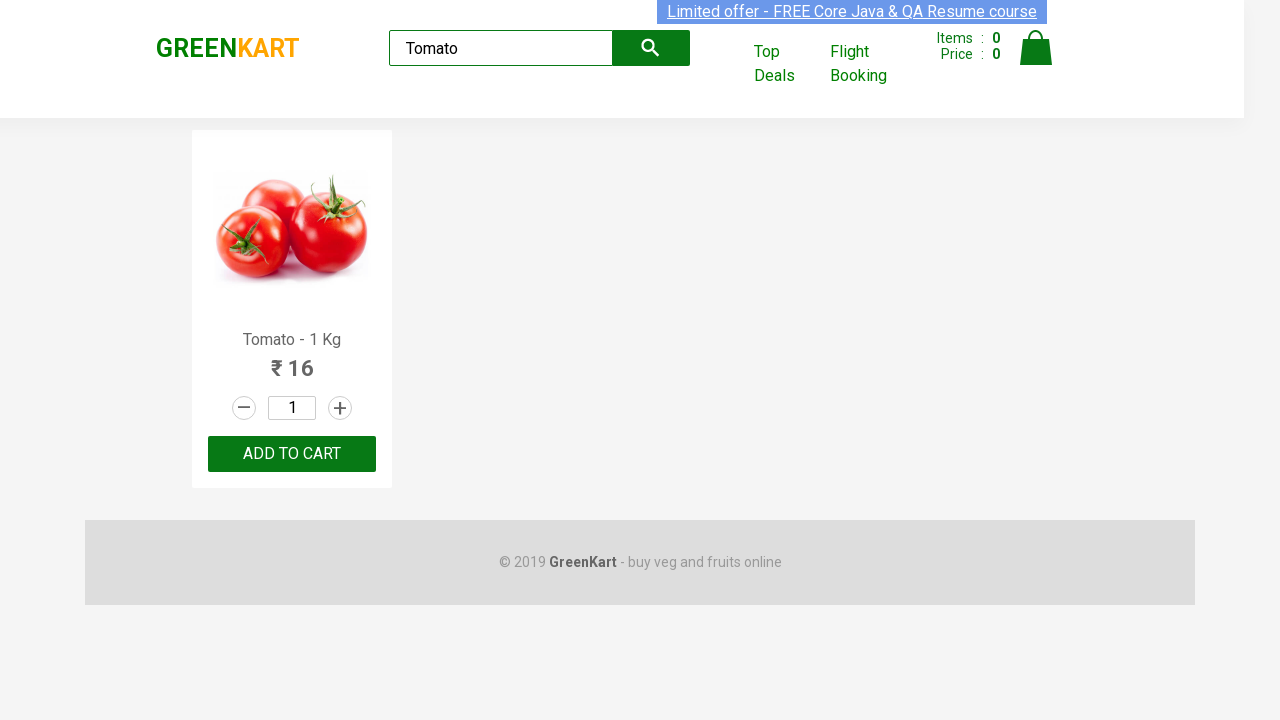

Clicked on Top Deals link at (787, 64) on a[target='_blank']:nth-of-type(2)
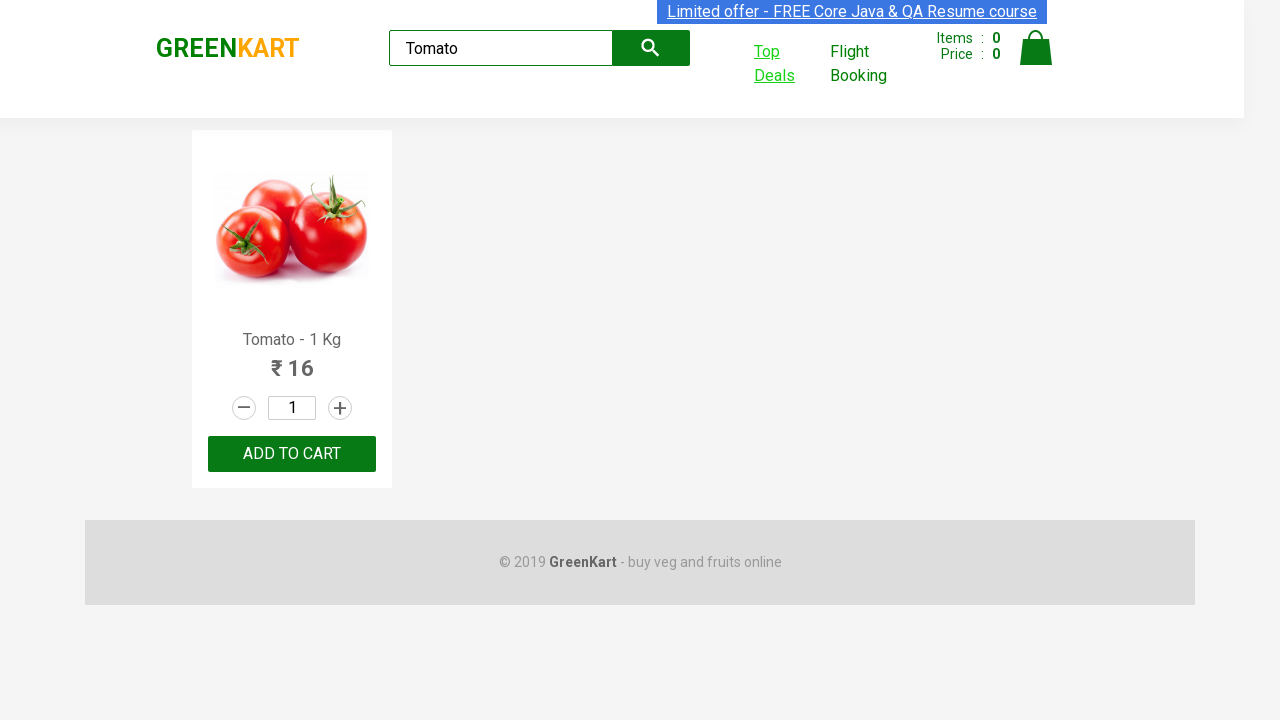

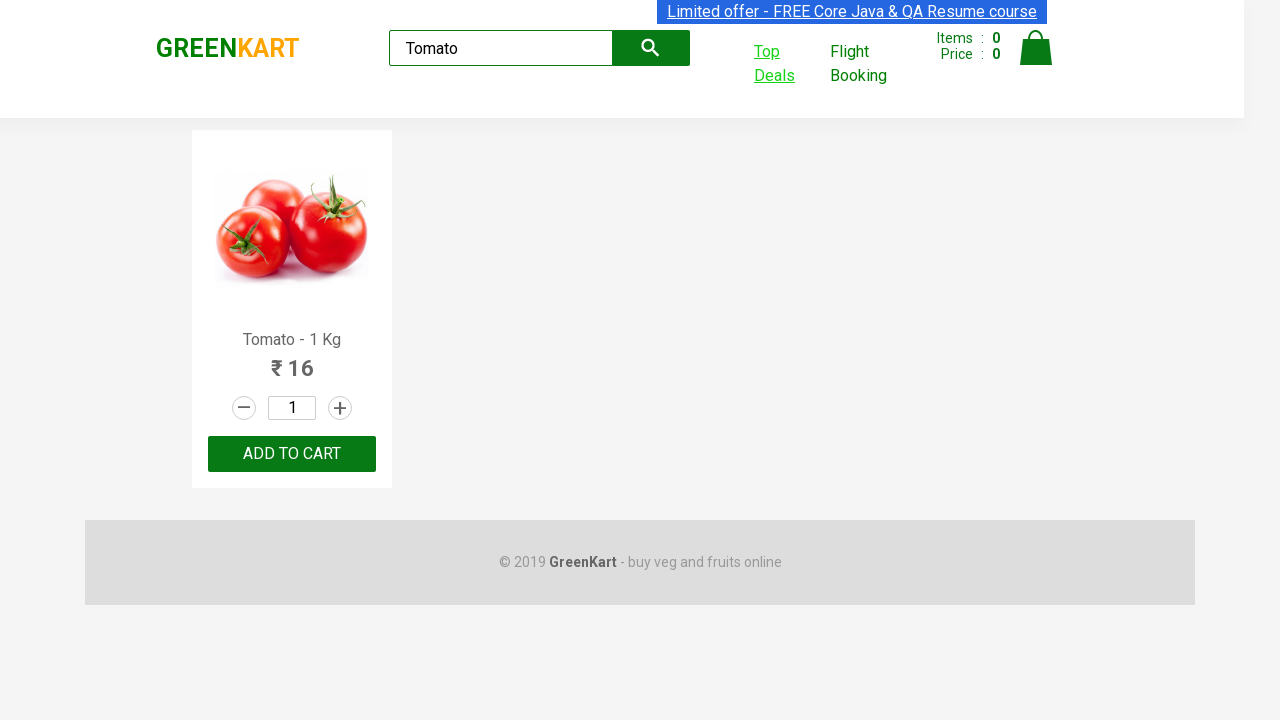